Tests color input field by pressing arrow key to change the color value

Starting URL: https://www.selenium.dev/selenium/web/web-form.html

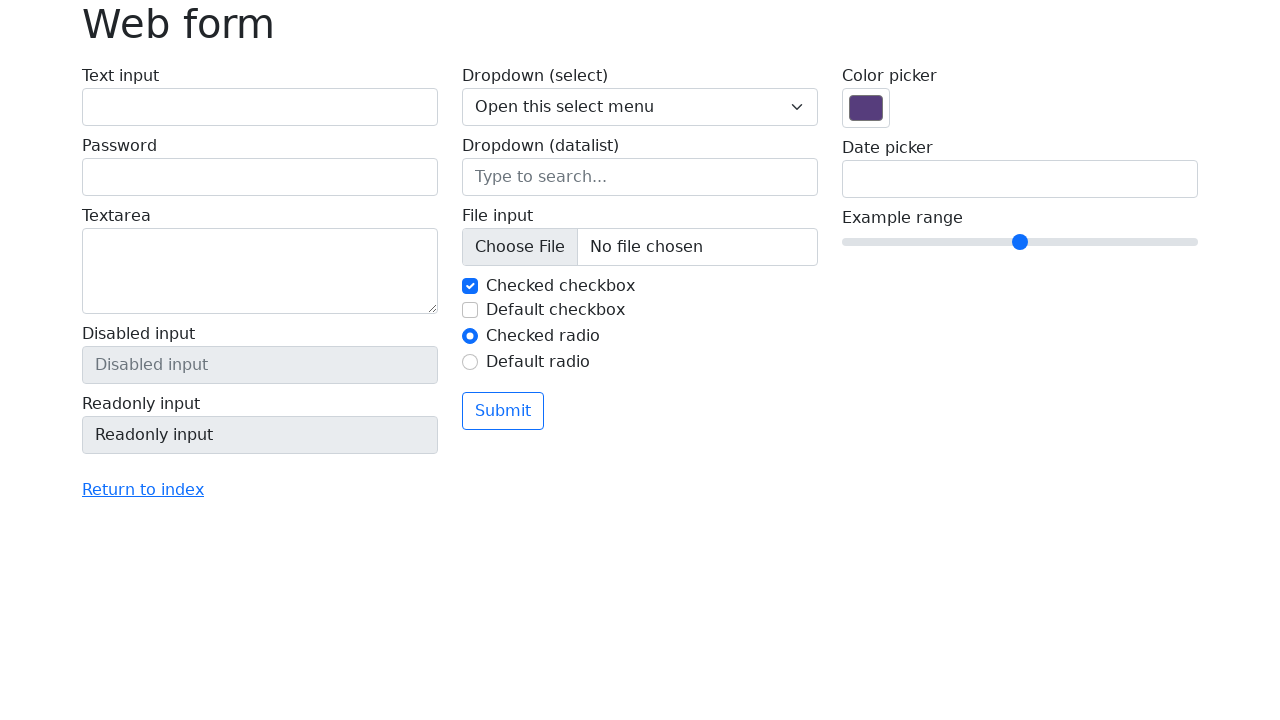

Navigated to Selenium web form page
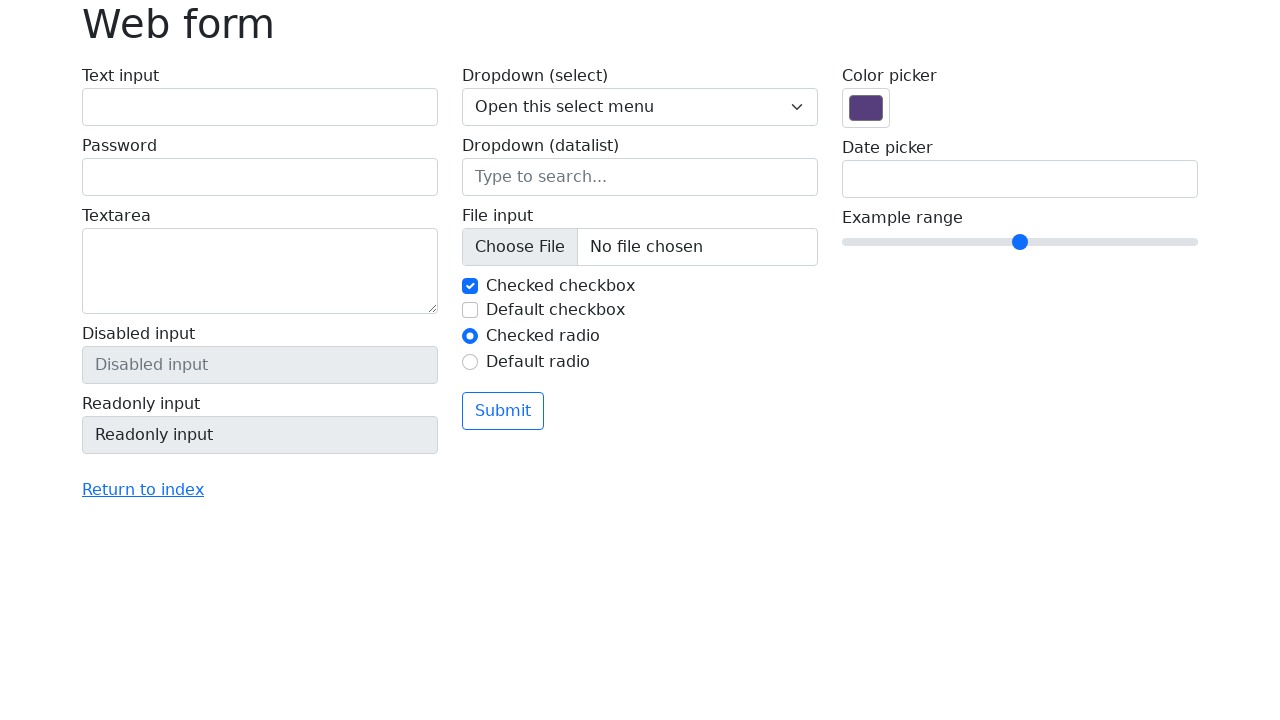

Located color input field
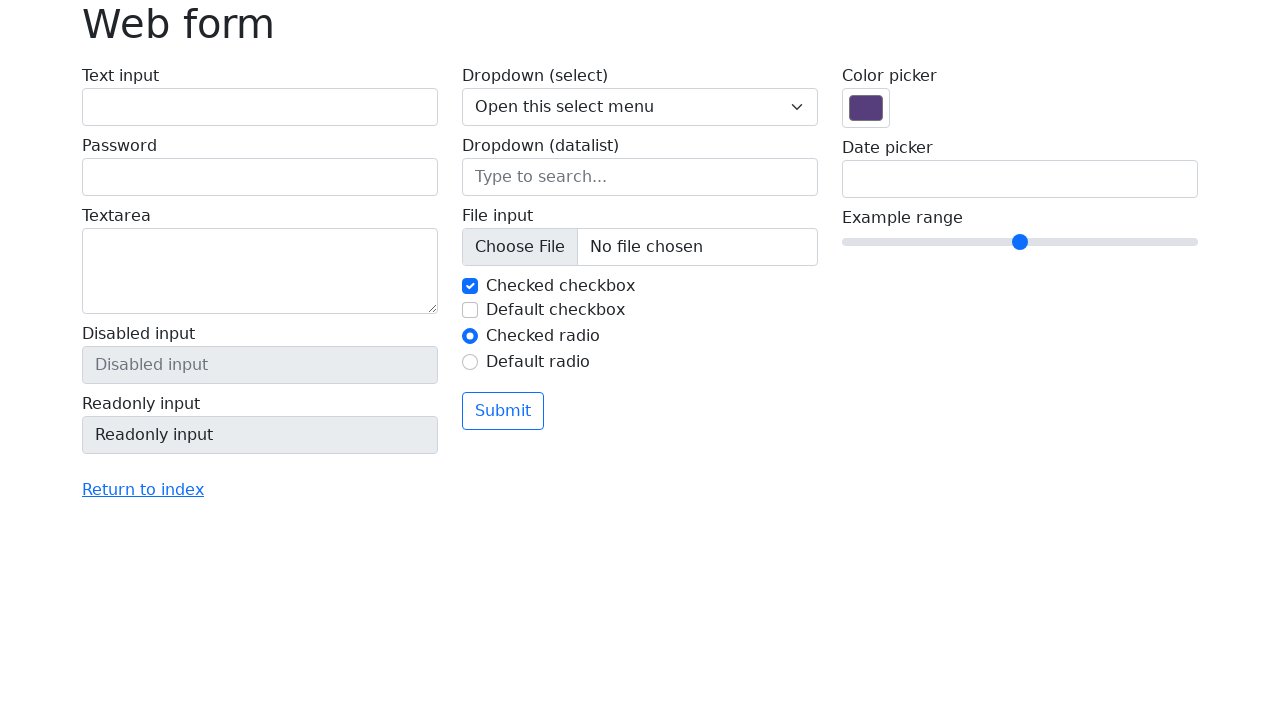

Focused on color input field on input[name='my-colors']
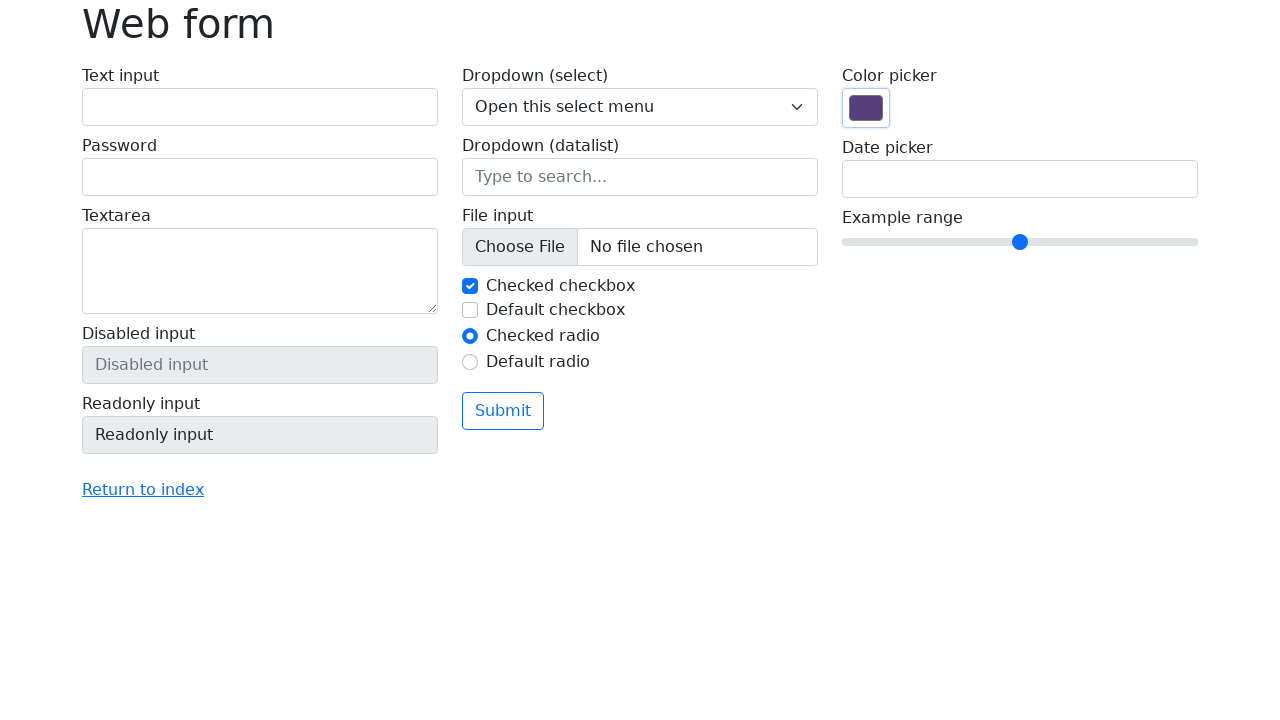

Pressed ArrowLeft key to change color value on input[name='my-colors']
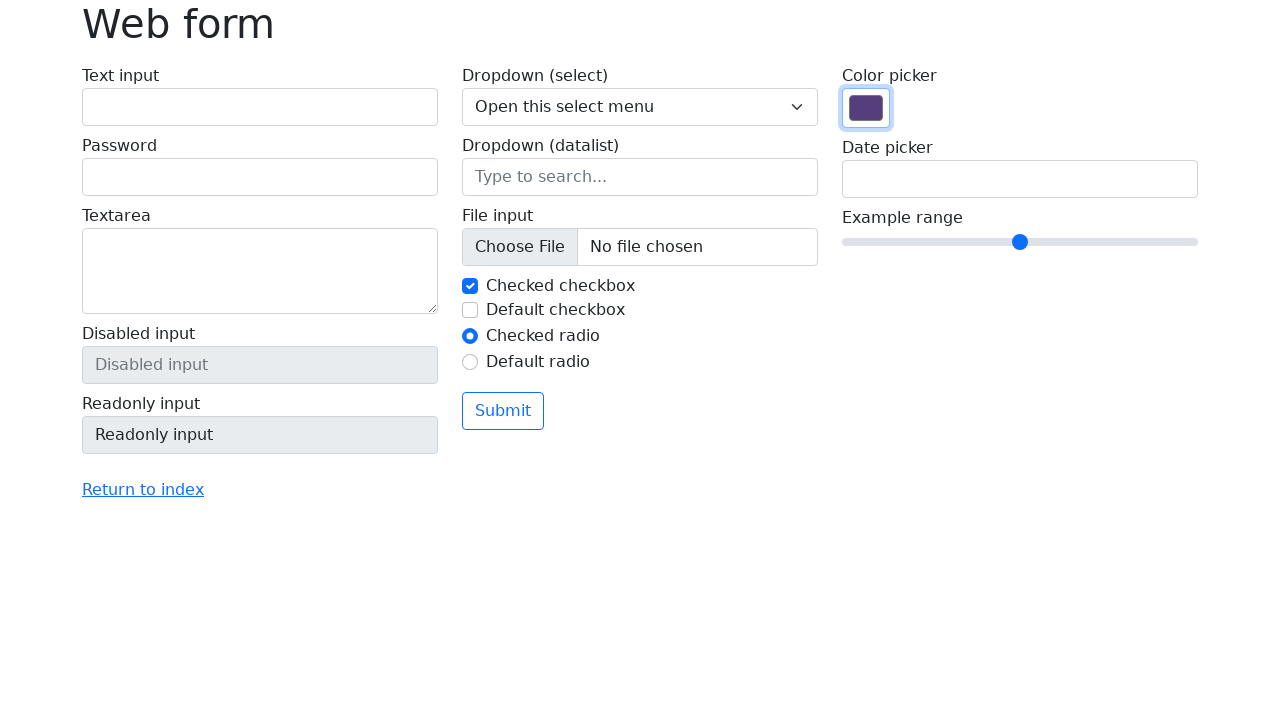

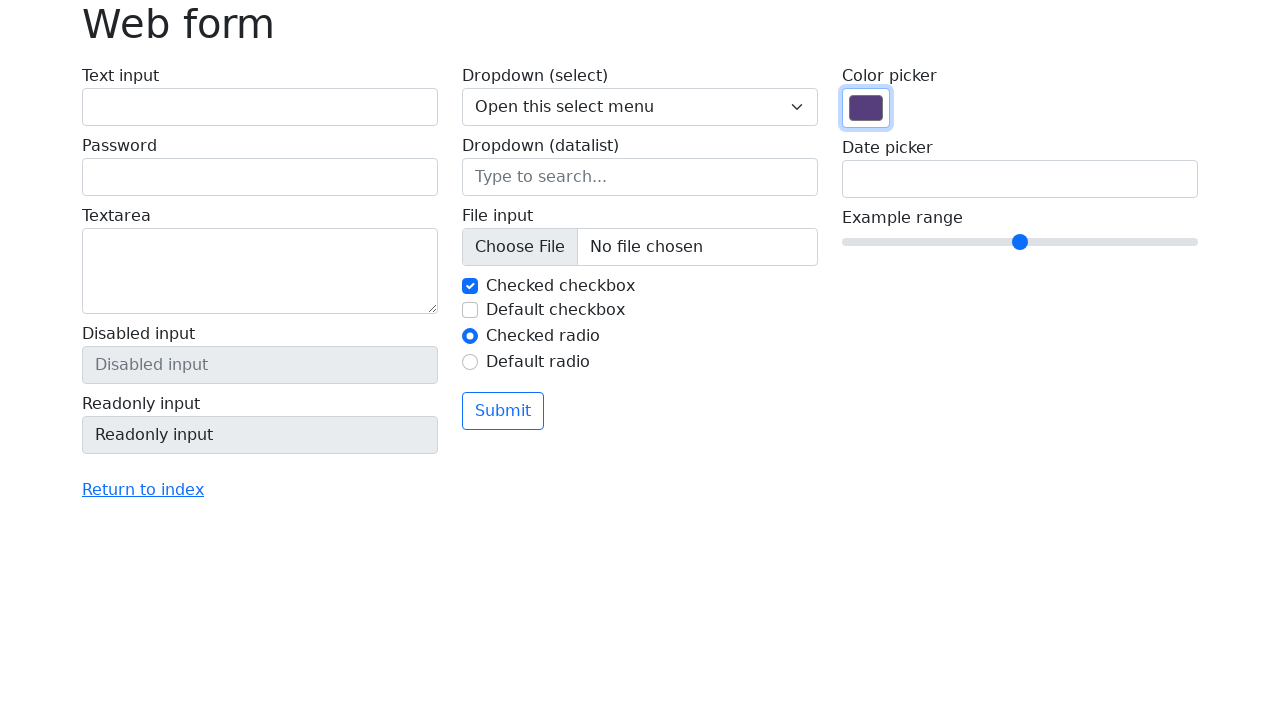